Tests navigation to the A/B Testing page by clicking the link and verifying the page title

Starting URL: http://the-internet.herokuapp.com/

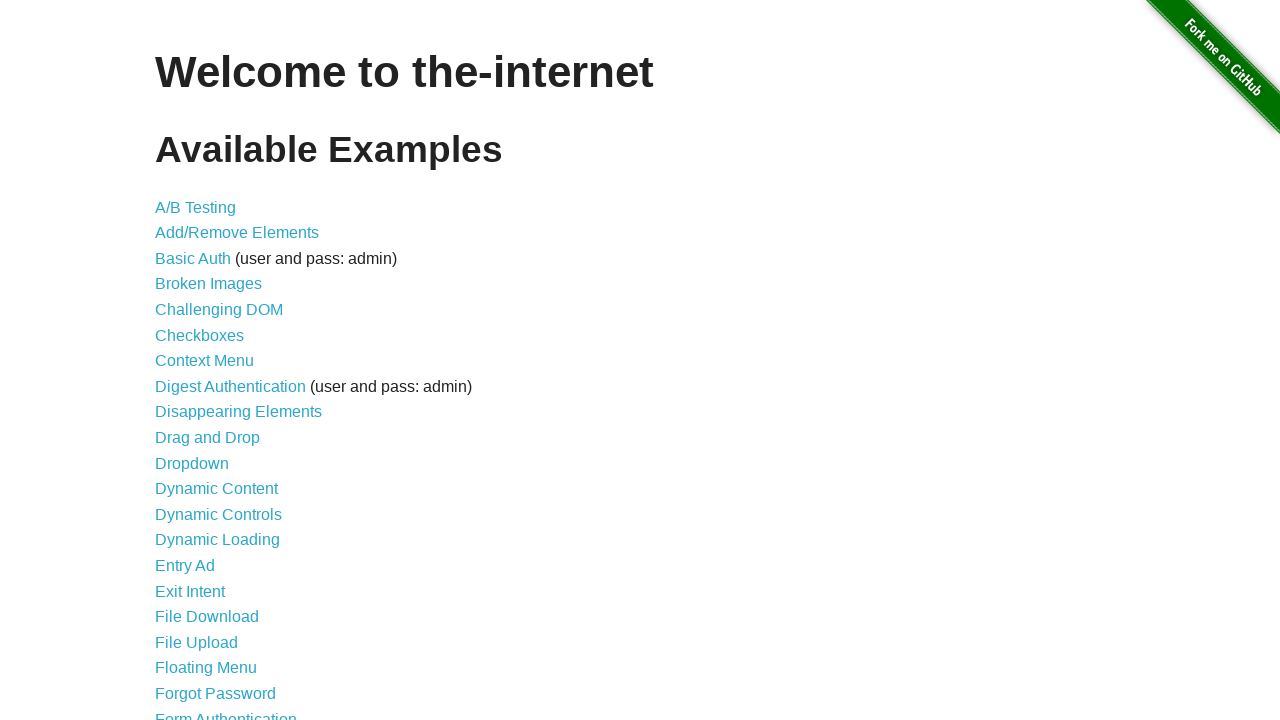

Clicked on A/B Testing link at (196, 207) on a:has-text('A/B Testing')
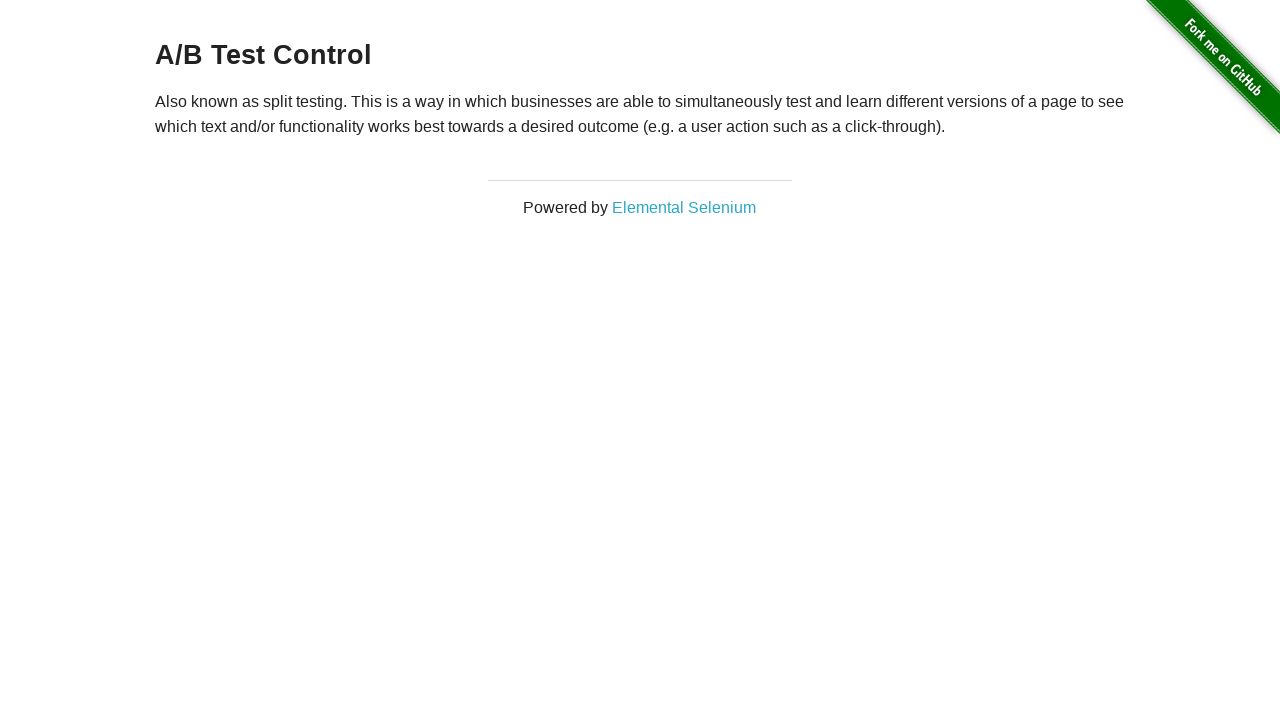

A/B Test page title loaded and verified
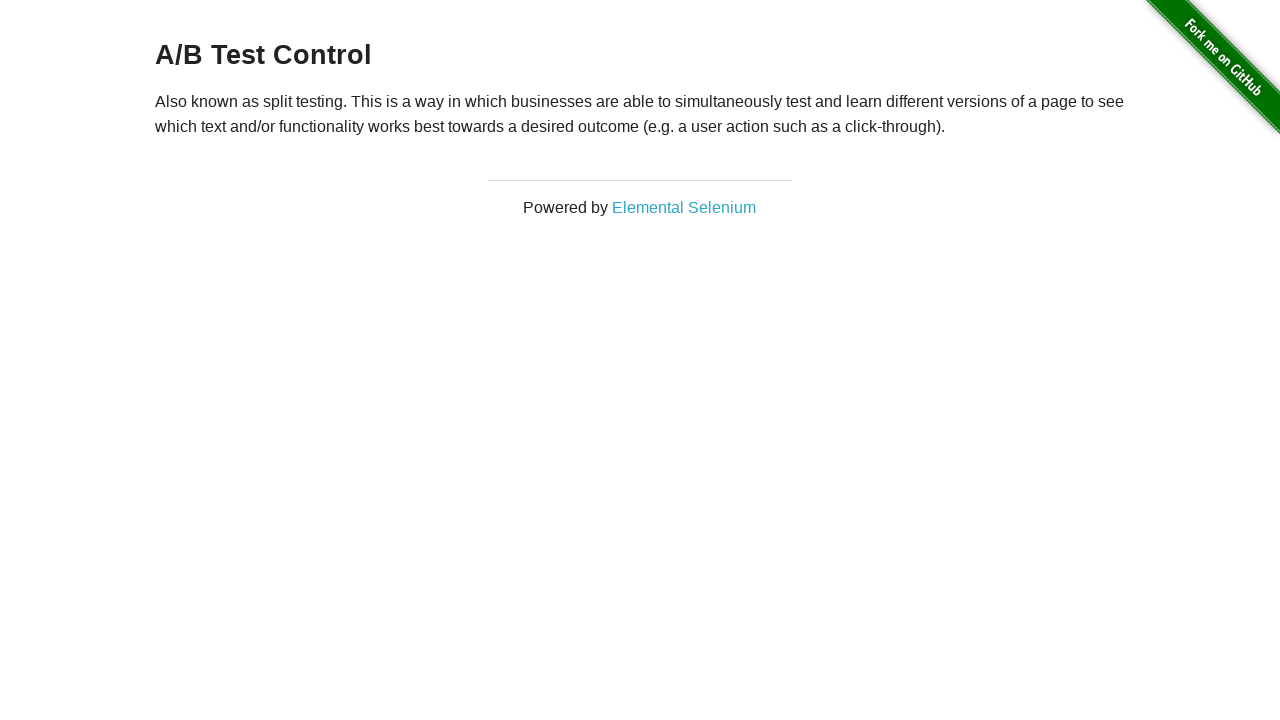

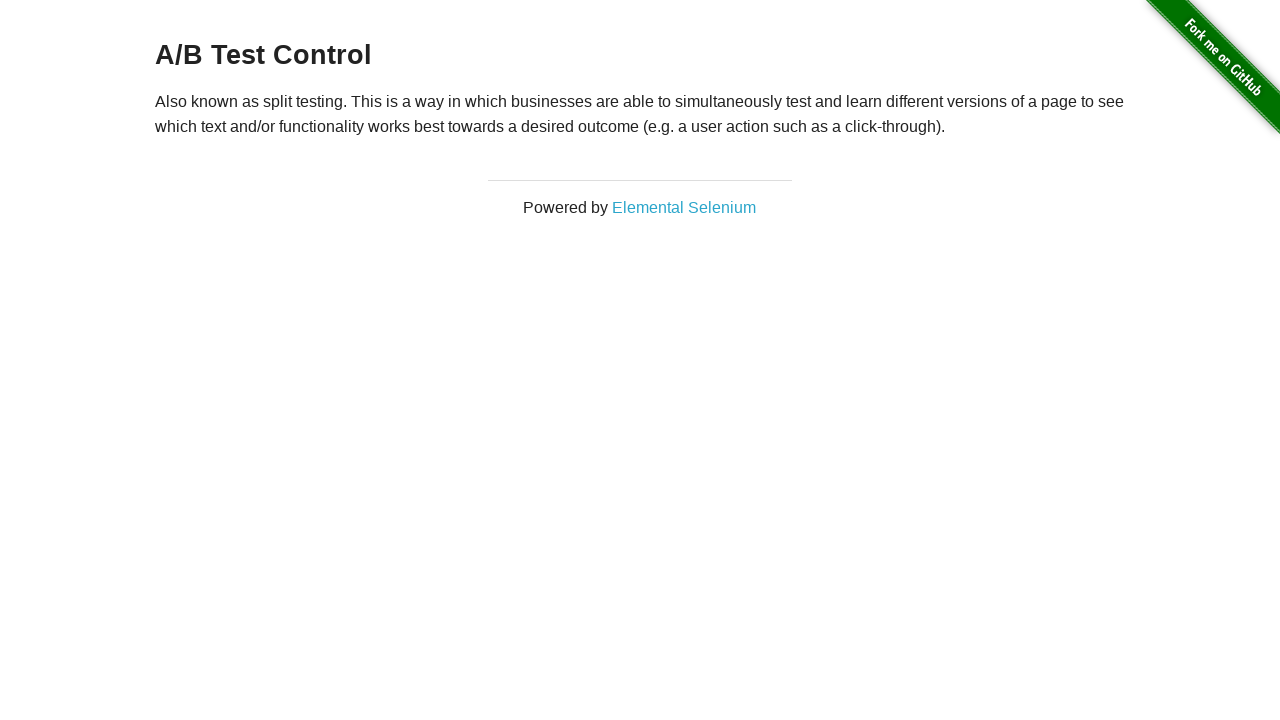